Tests clear button functionality after performing a calculation

Starting URL: https://algont.github.io/react-calculator/

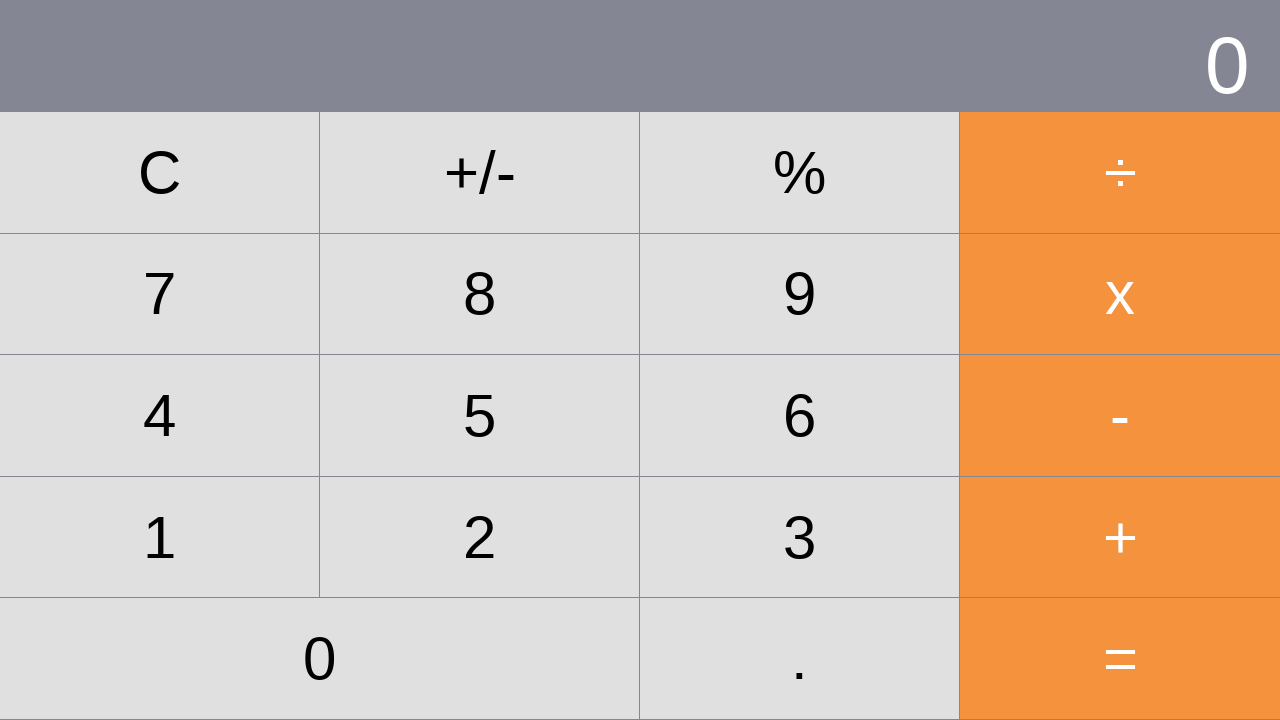

Clicked number 2 at (480, 537) on xpath=//*[@id="root"]/div/div[2]/div[4]/div[2]
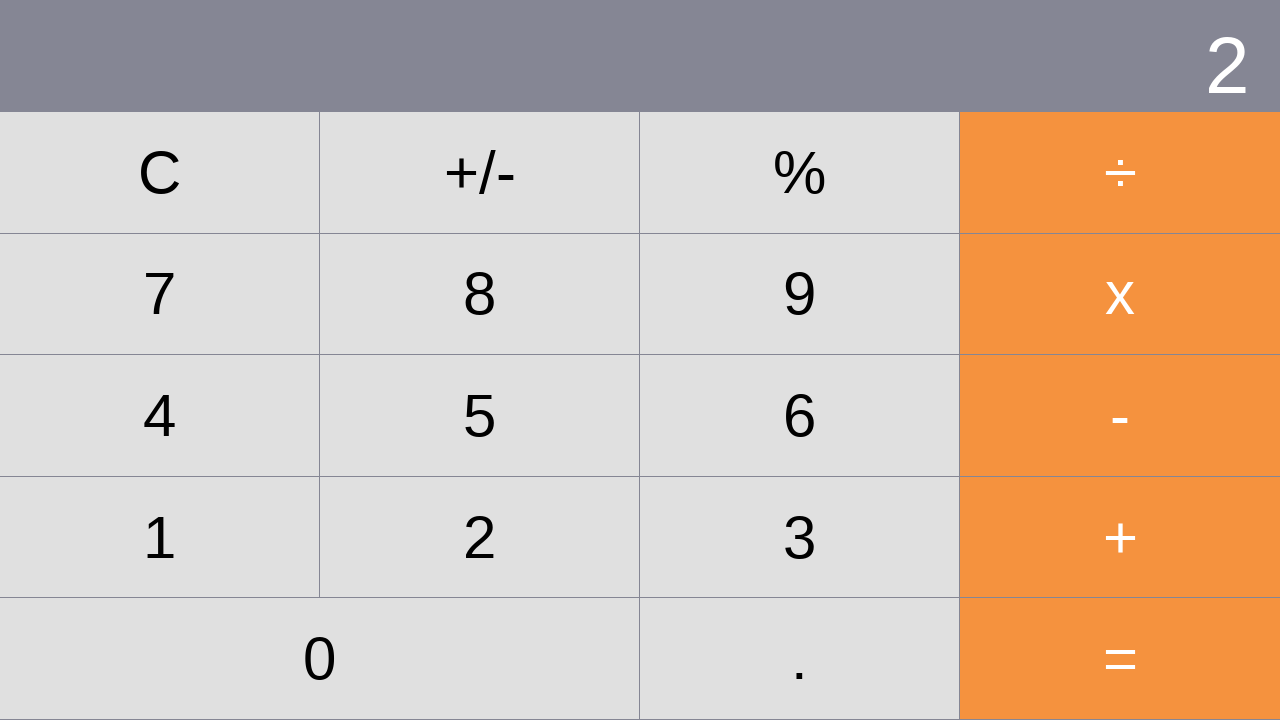

Clicked plus operator at (1120, 537) on xpath=//*[@id="root"]/div/div[2]/div[4]/div[4]
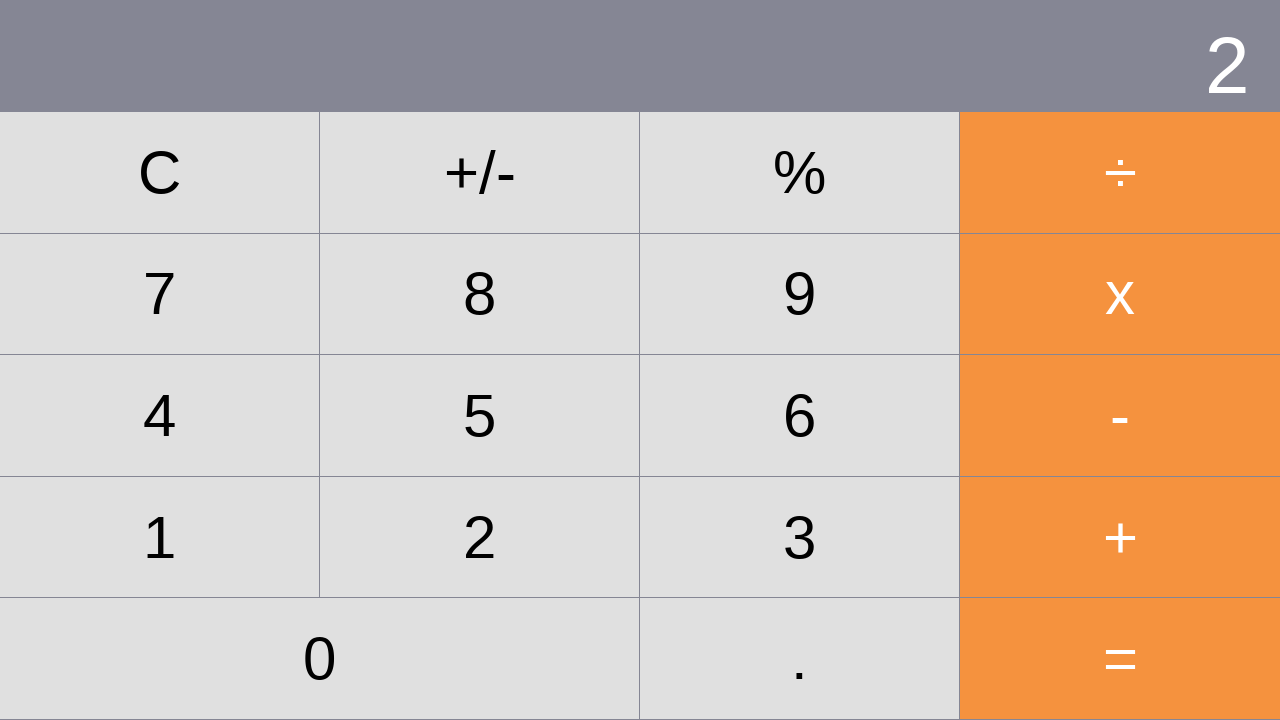

Clicked number 4 at (160, 415) on xpath=//*[@id="root"]/div/div[2]/div[3]/div[1]
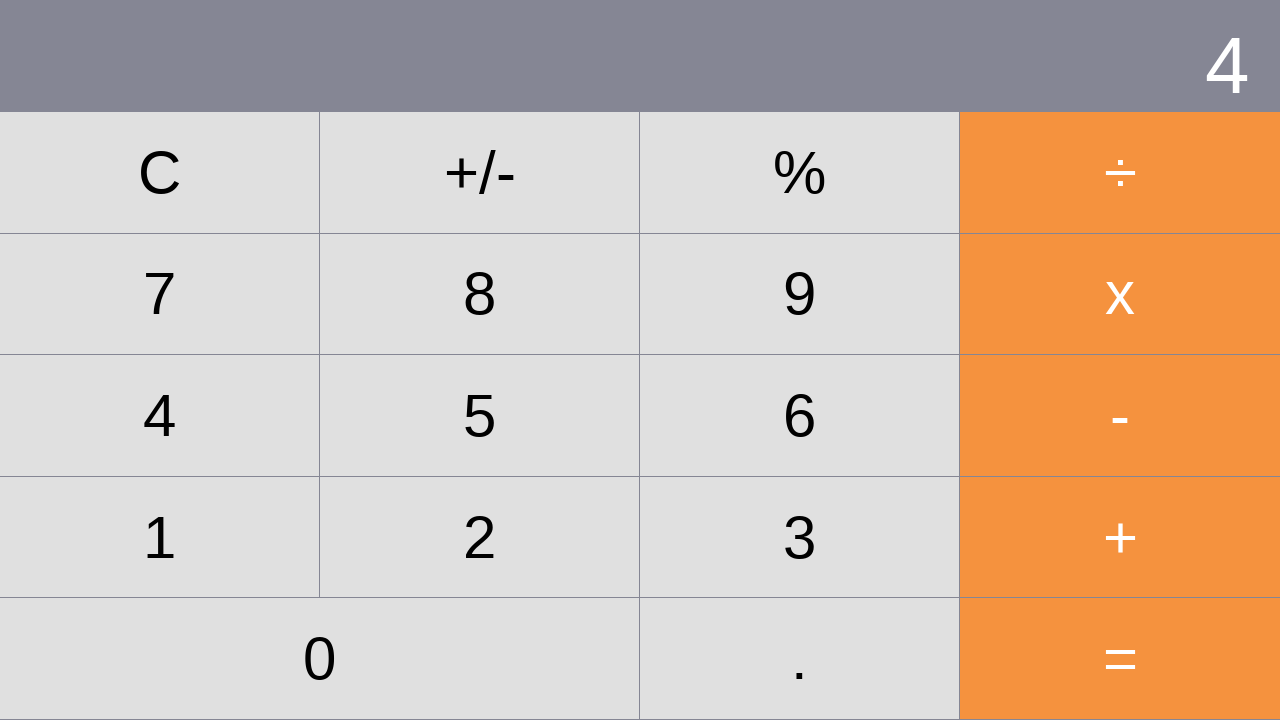

Clicked equals button to complete calculation at (1120, 659) on xpath=//*[@id="root"]/div/div[2]/div[5]/div[3]
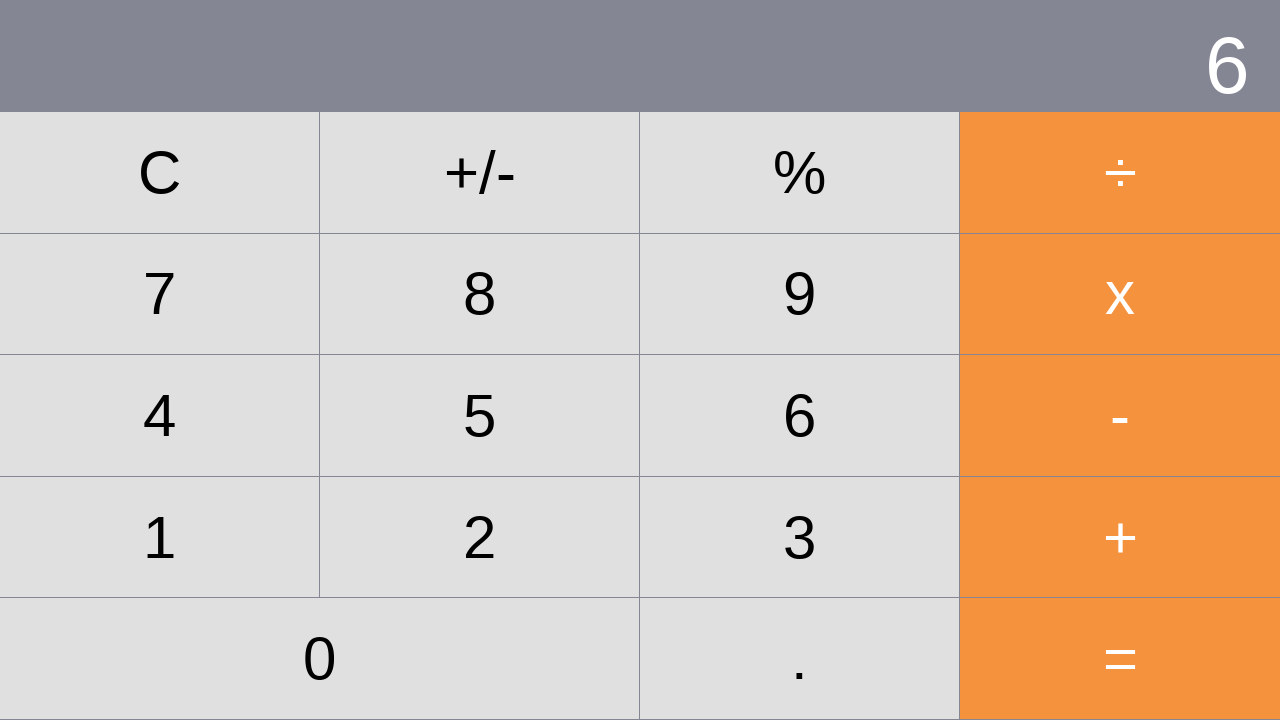

Clicked clear button at (160, 172) on xpath=//*[@id="root"]/div/div[2]/div[1]/div[1]
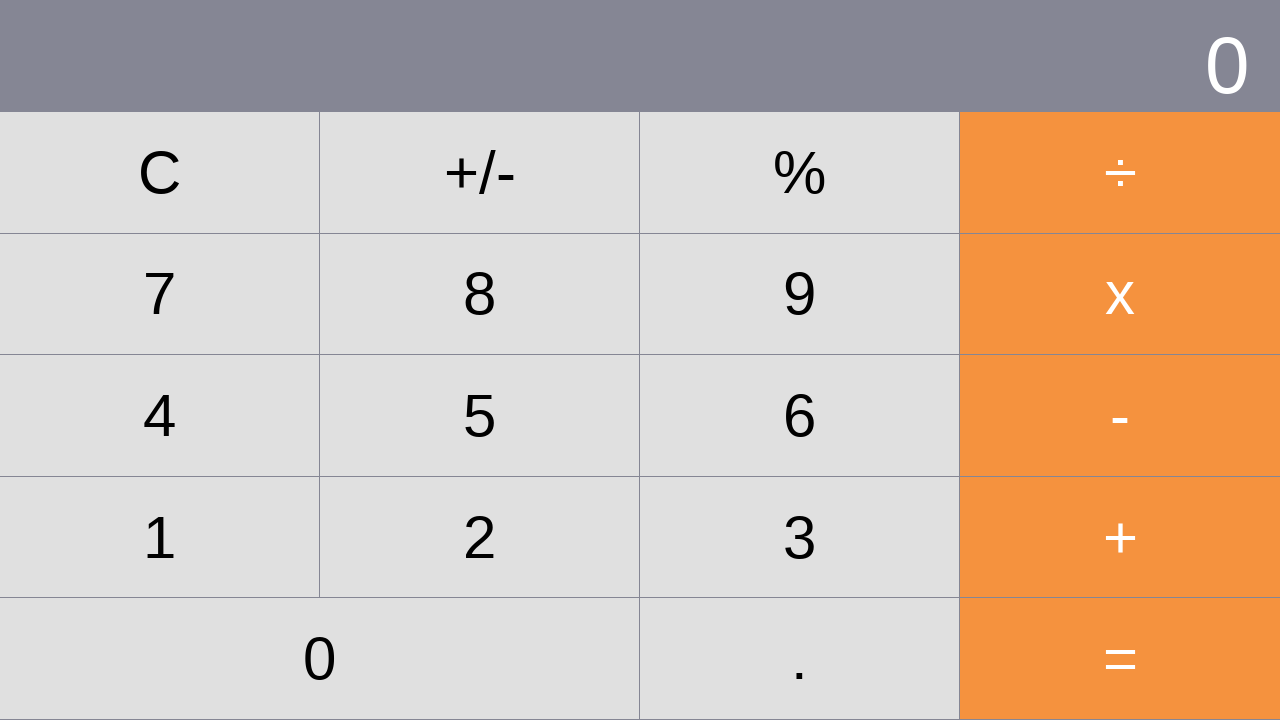

Display element loaded after clear
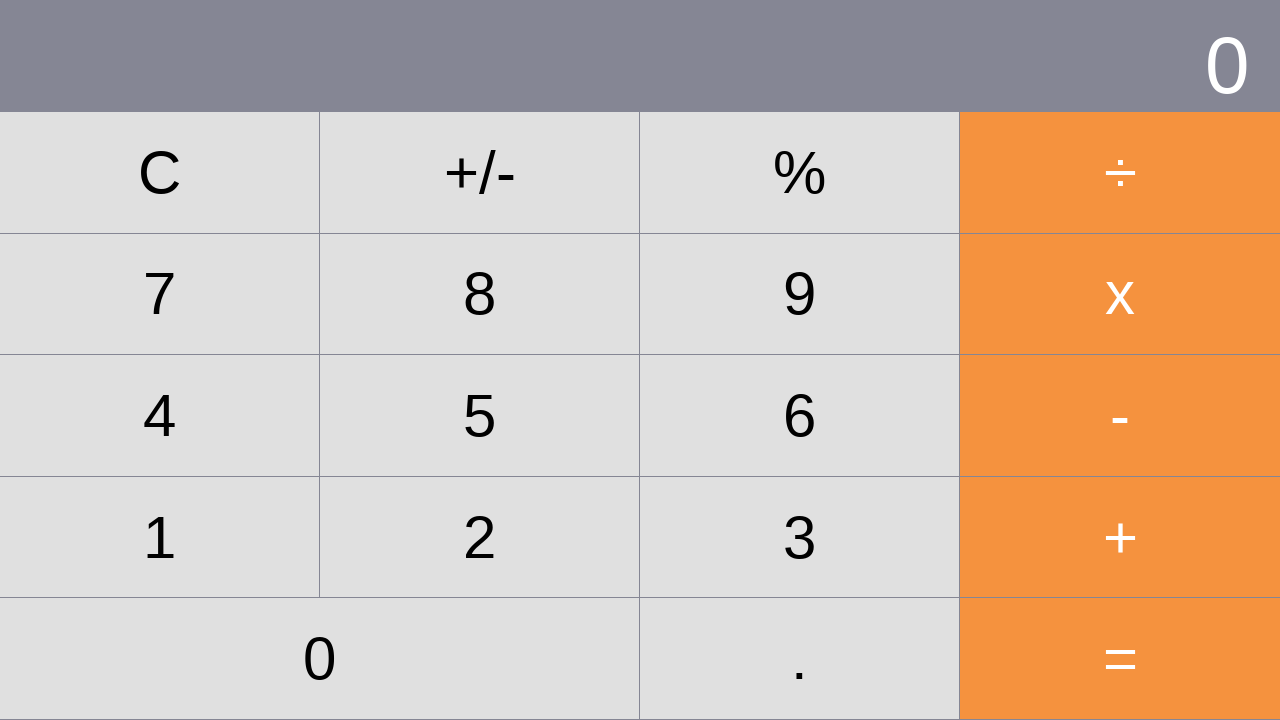

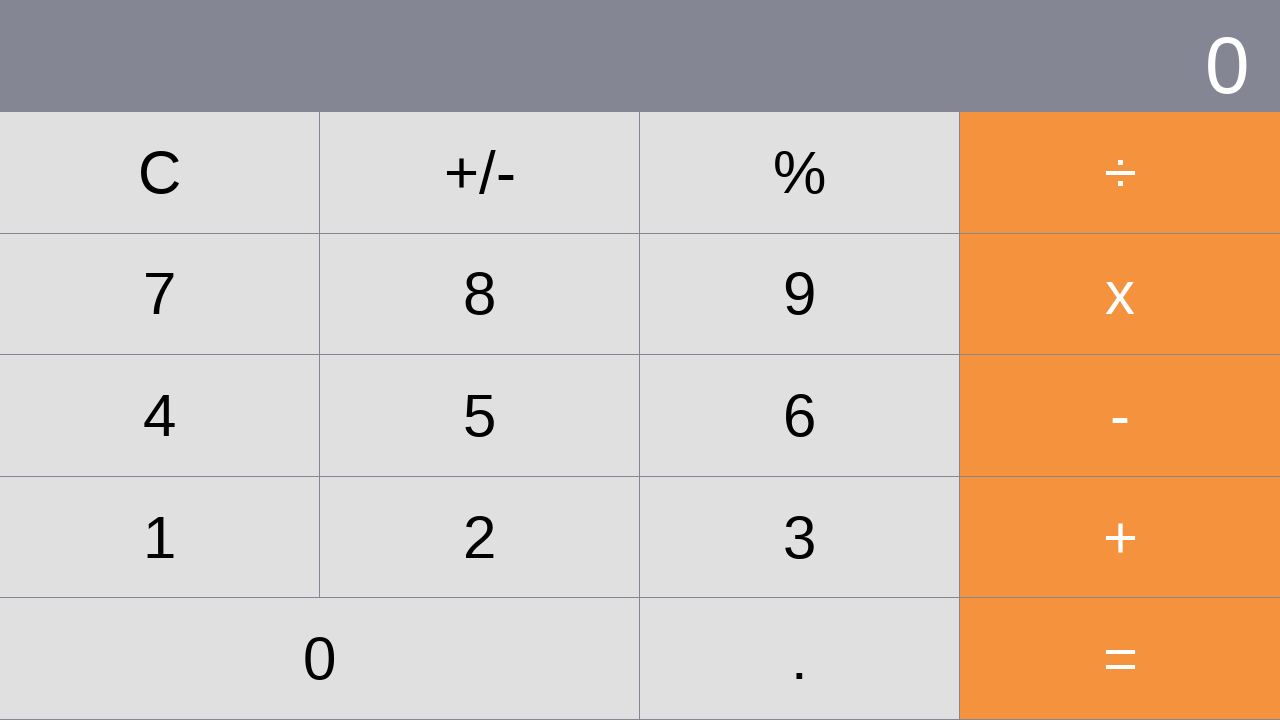